Fills out a contact form on a Wix website by entering name, email, address, phone number, subject, and message, then submits the form

Starting URL: https://symonstorozhenko.wixsite.com/website-1

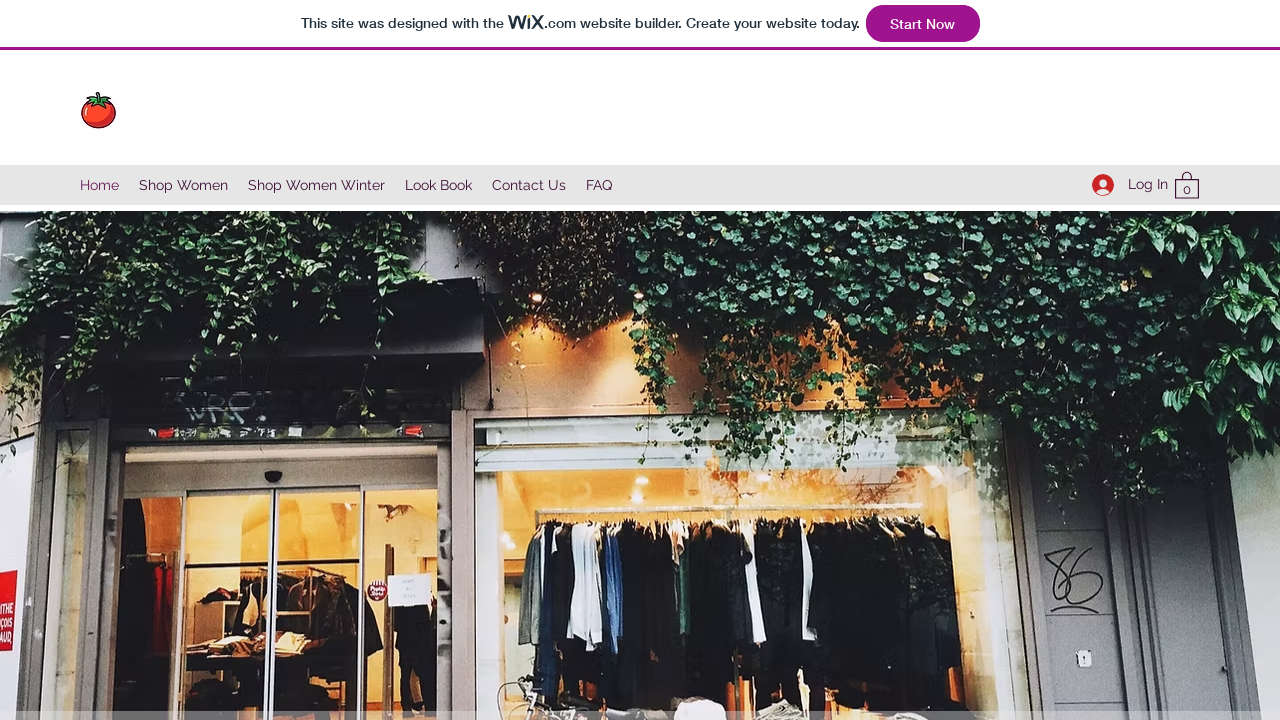

Clicked 'Contact Us' link to navigate to contact page at (529, 185) on internal:role=link[name="Contact Us"i]
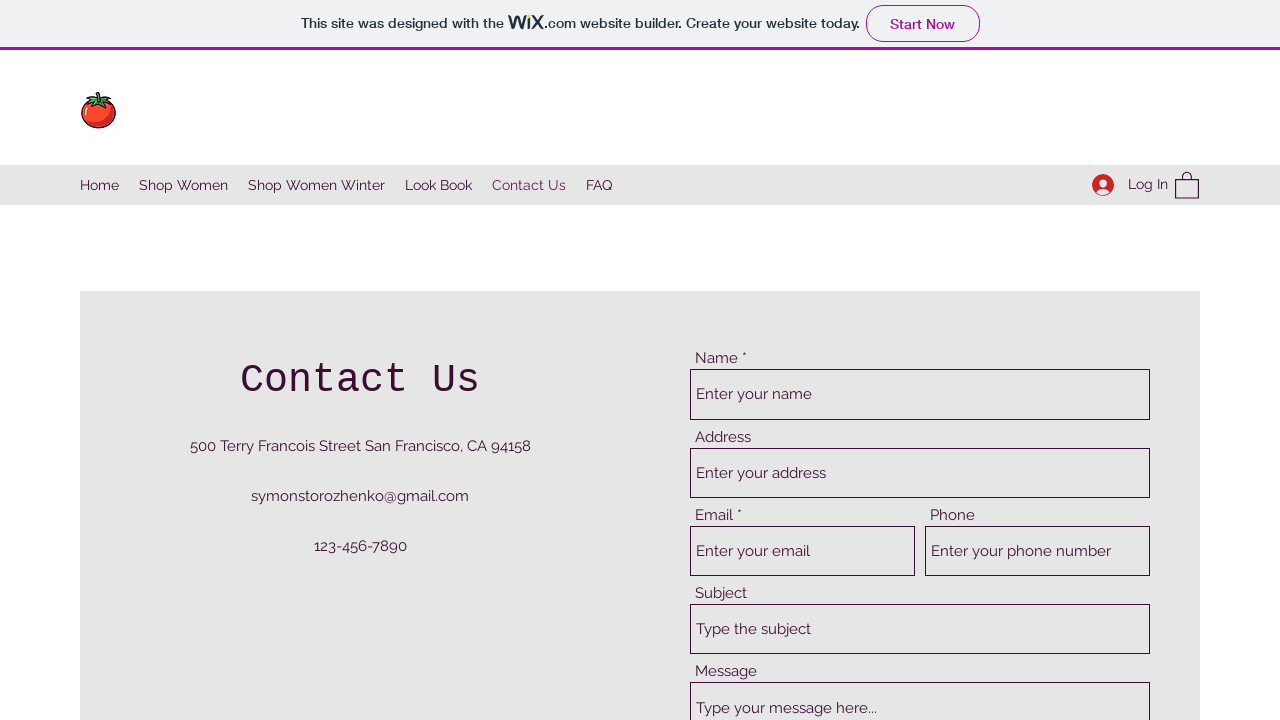

Clicked on name input field at (920, 394) on internal:attr=[placeholder="Enter your name"i]
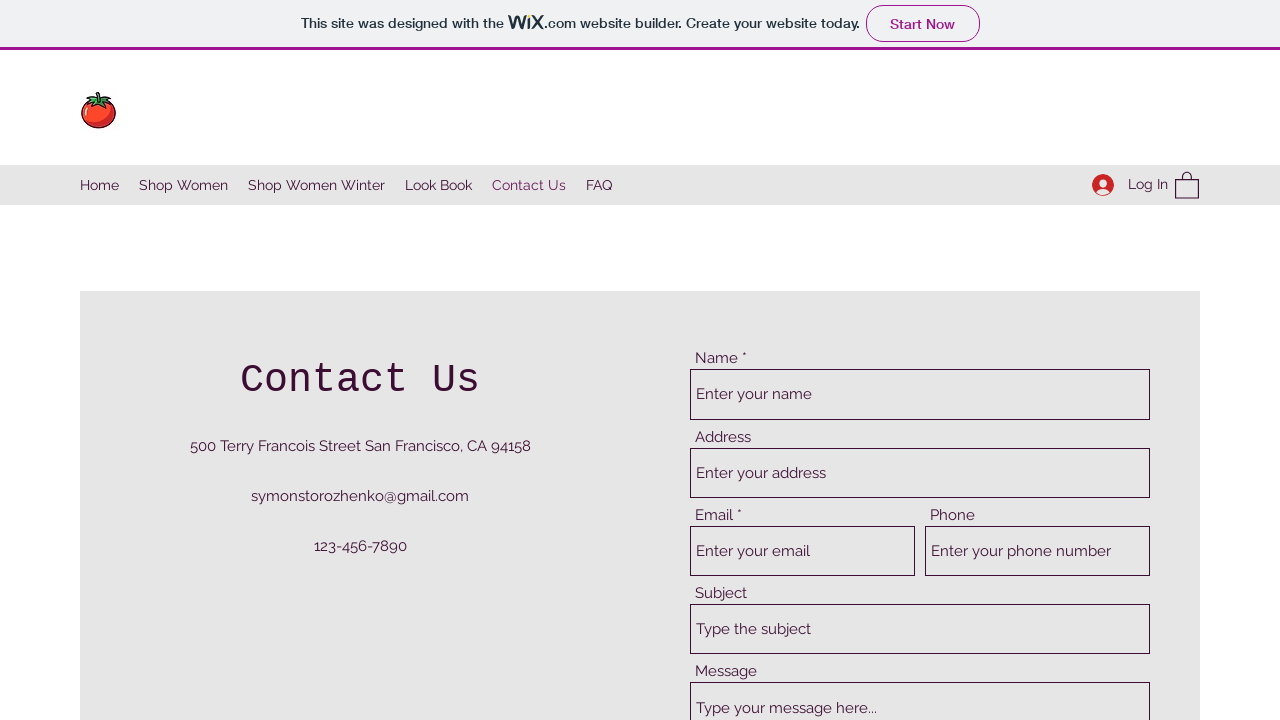

Filled name field with 'Ahad' on internal:attr=[placeholder="Enter your name"i]
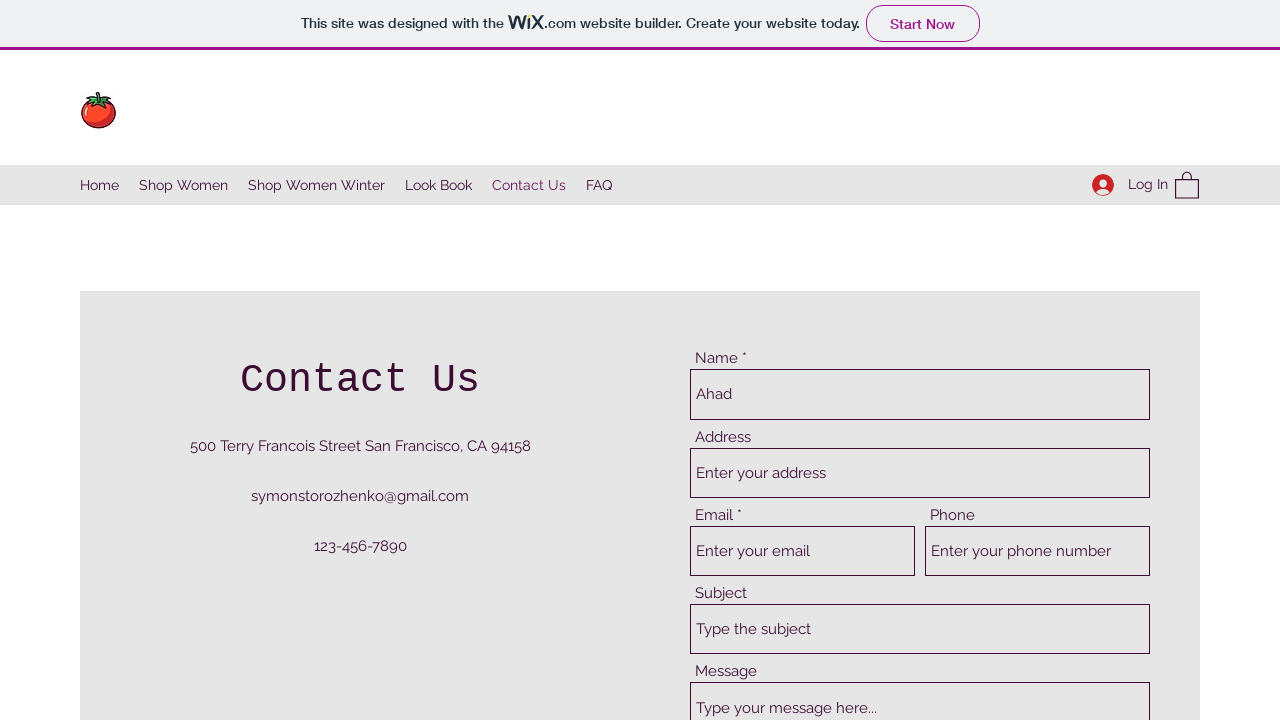

Pressed Tab to move to next field on internal:attr=[placeholder="Enter your name"i]
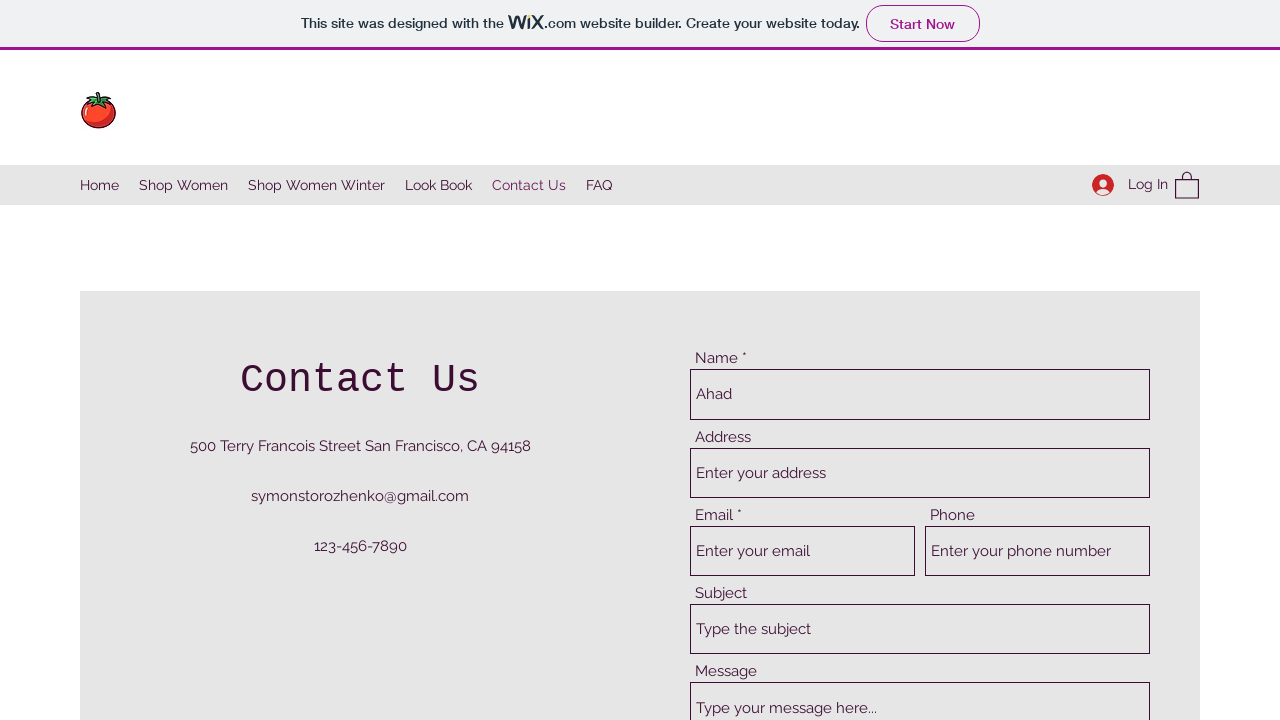

Filled address field with email 'ahada123@gmail.com' on internal:attr=[placeholder="Enter your address"i]
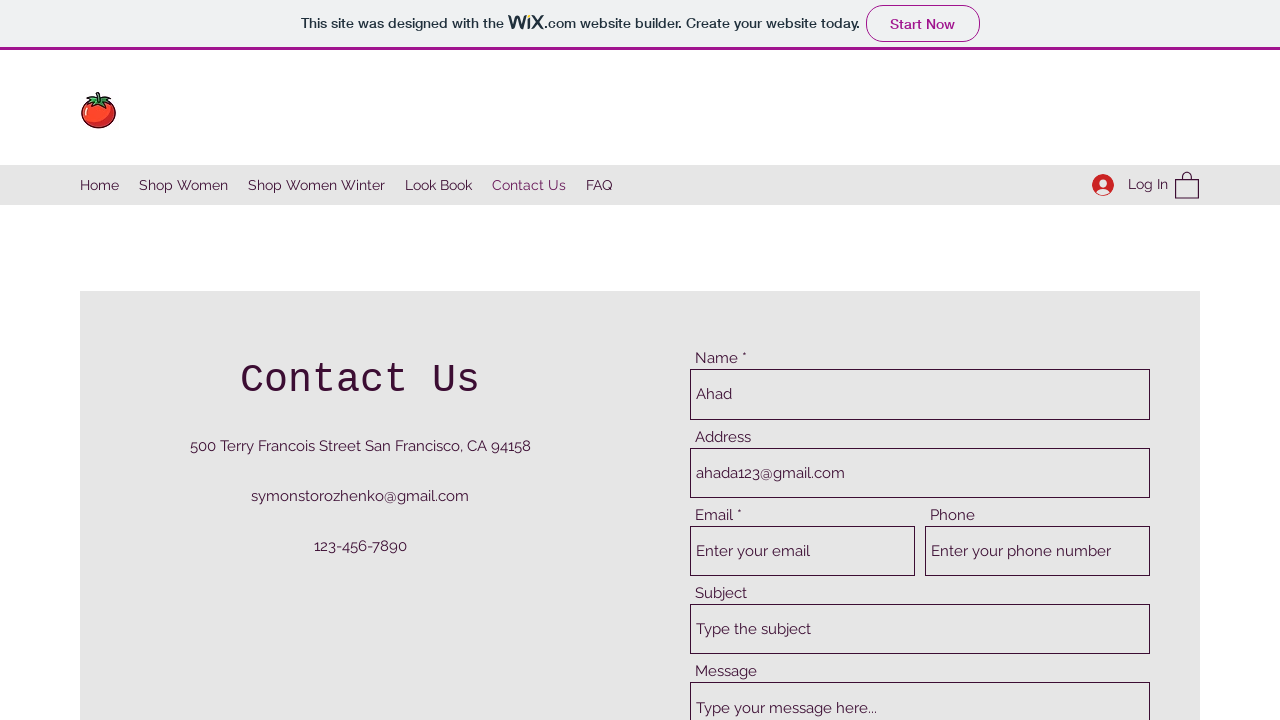

Pressed Tab to move to next field on internal:attr=[placeholder="Enter your address"i]
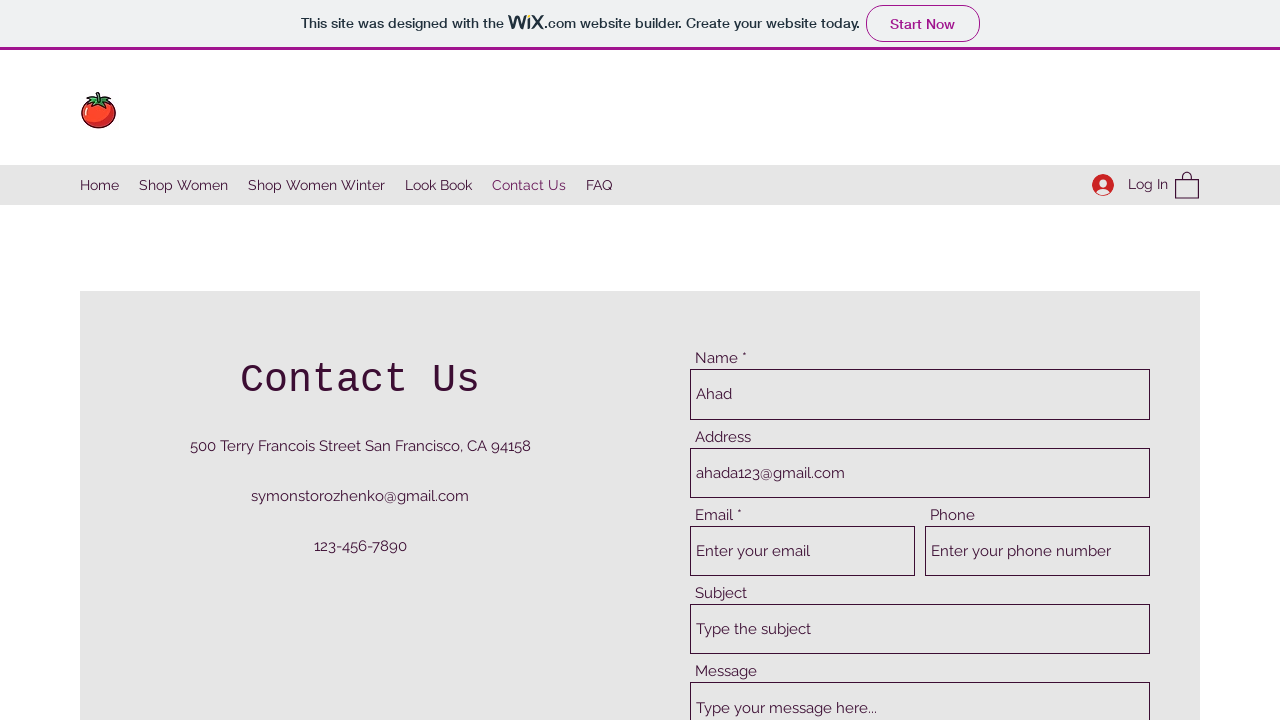

Filled email field with 'ahada123@gmail.com' on internal:attr=[placeholder="Enter your email"i]
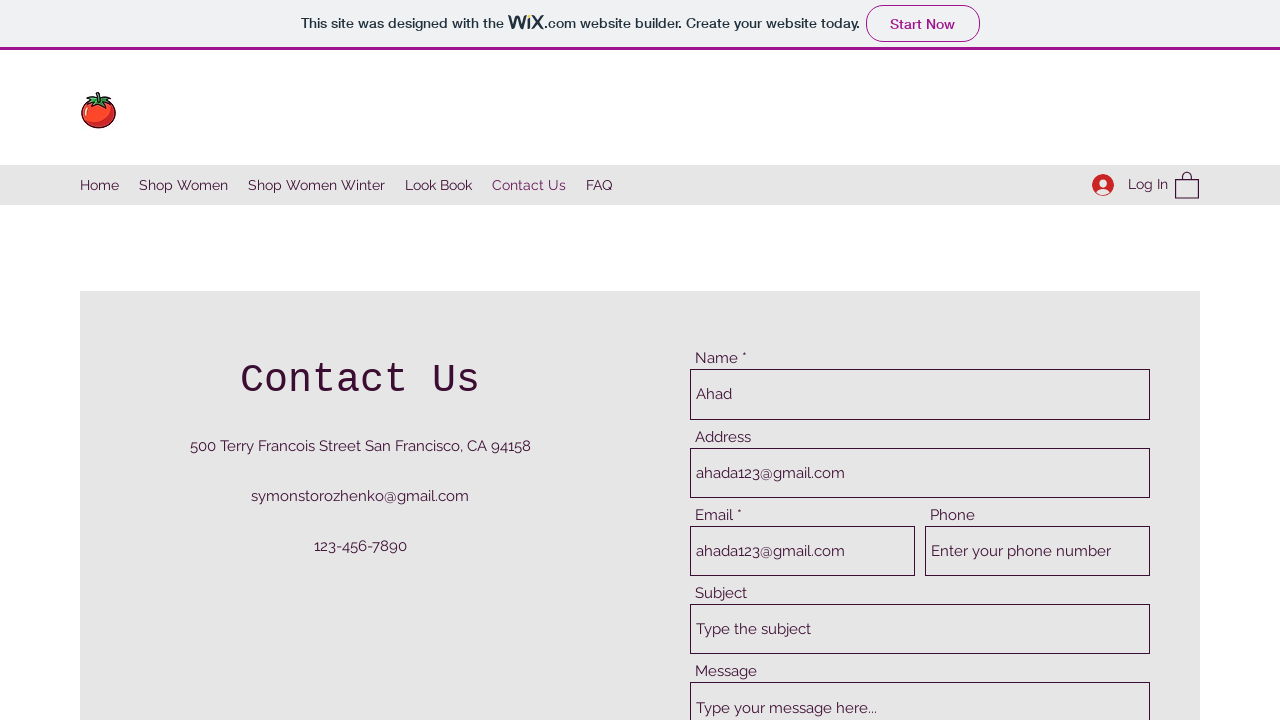

Clicked on address field to update it at (920, 473) on internal:attr=[placeholder="Enter your address"i]
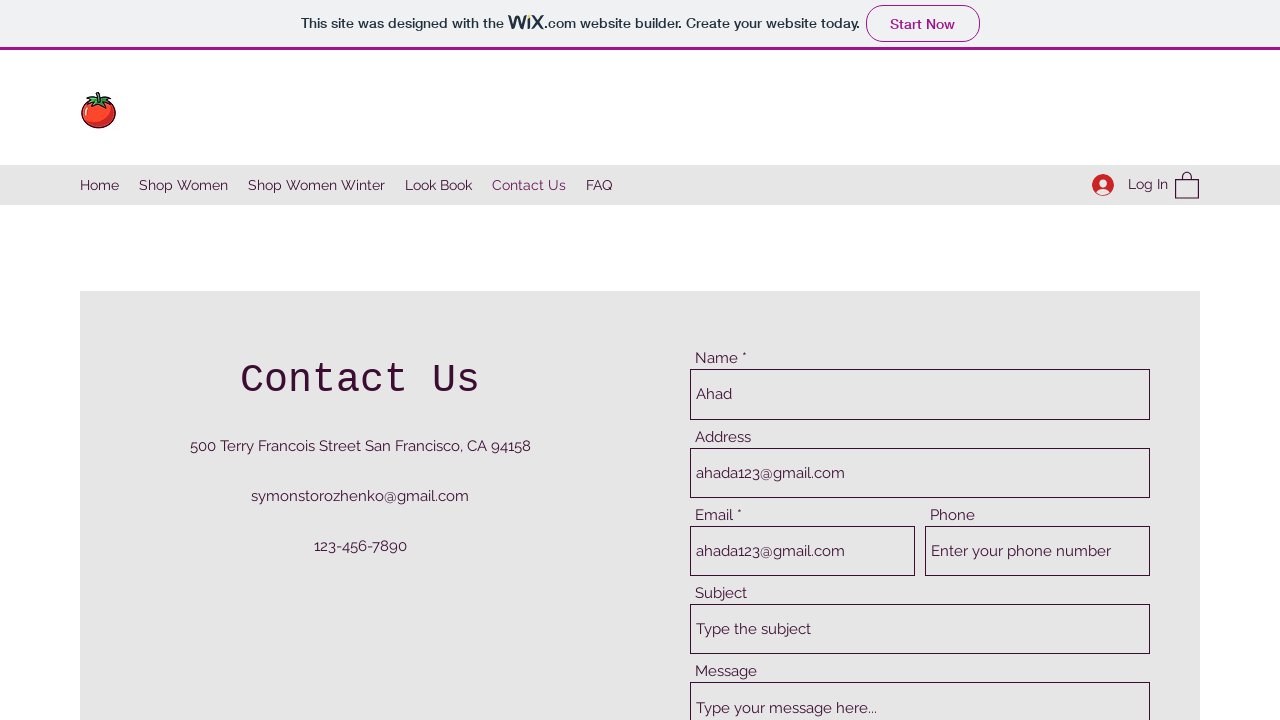

Filled address field with '12str 77 address' on internal:attr=[placeholder="Enter your address"i]
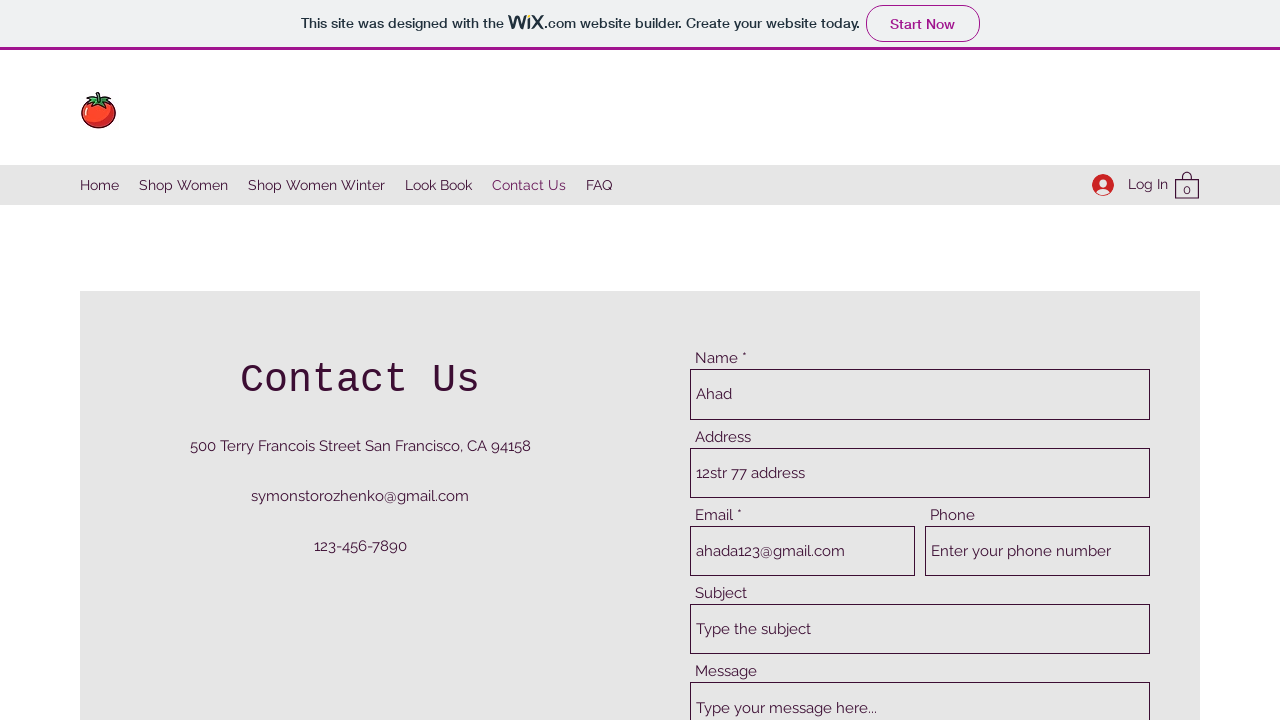

Clicked on phone number field at (1038, 551) on internal:attr=[placeholder="Enter your phone number"i]
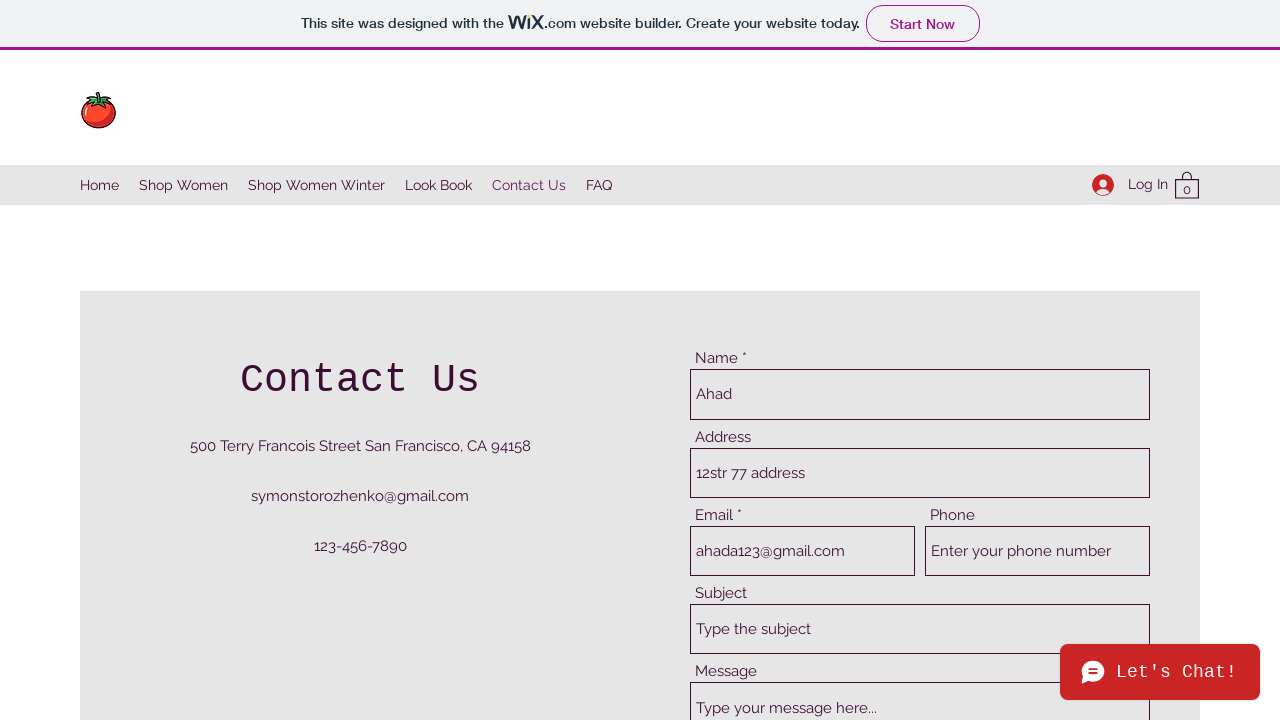

Filled phone number field with '12345887654' on internal:attr=[placeholder="Enter your phone number"i]
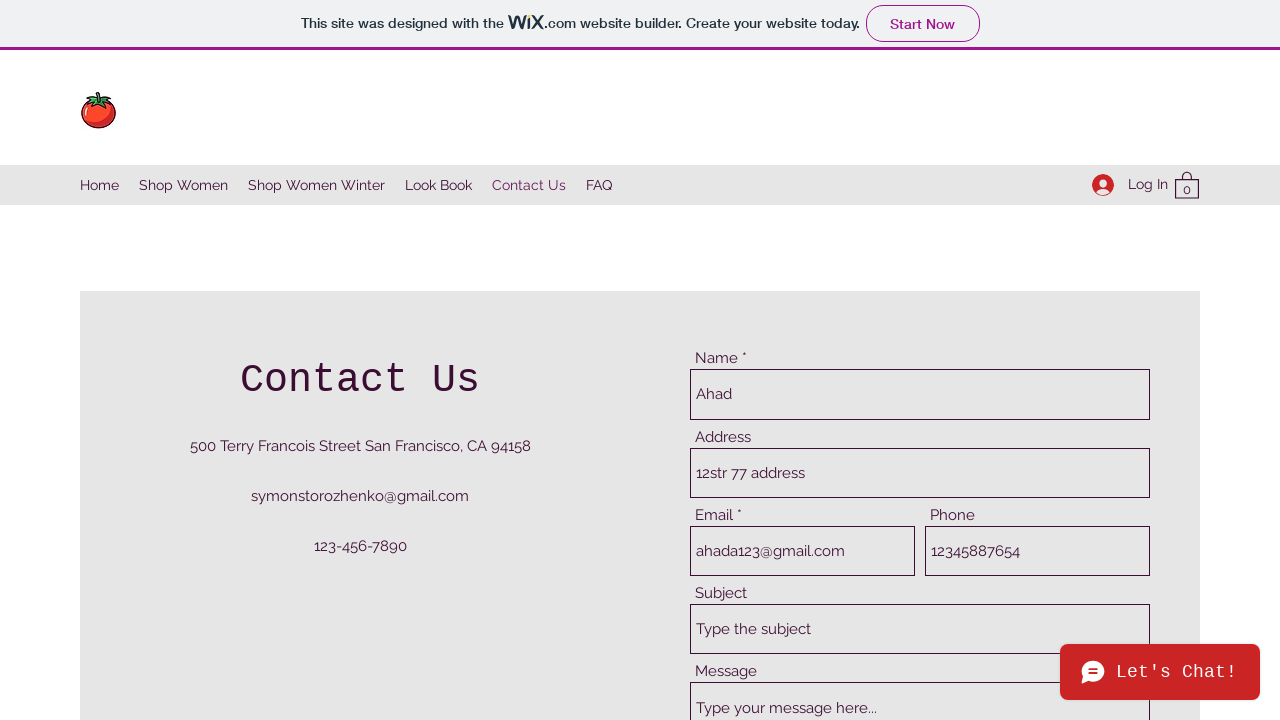

Clicked on subject field at (920, 629) on internal:attr=[placeholder="Type the subject"i]
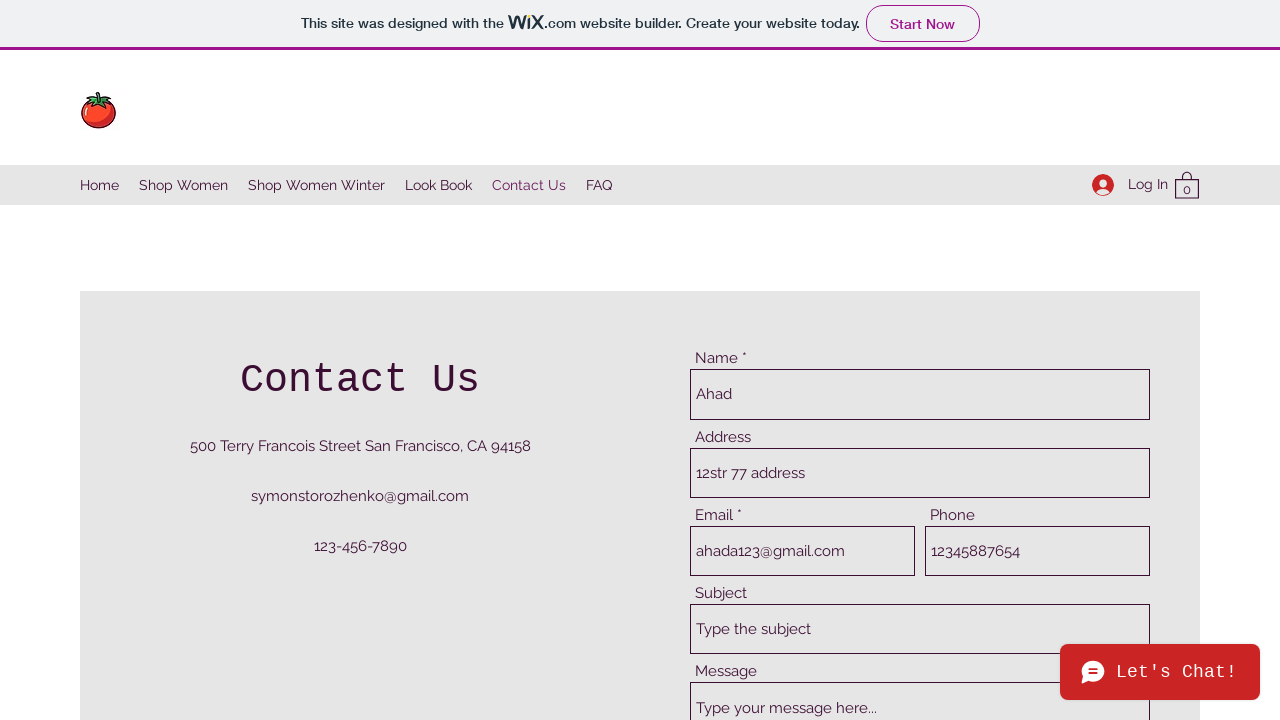

Filled subject field with 'dummy subject' on internal:attr=[placeholder="Type the subject"i]
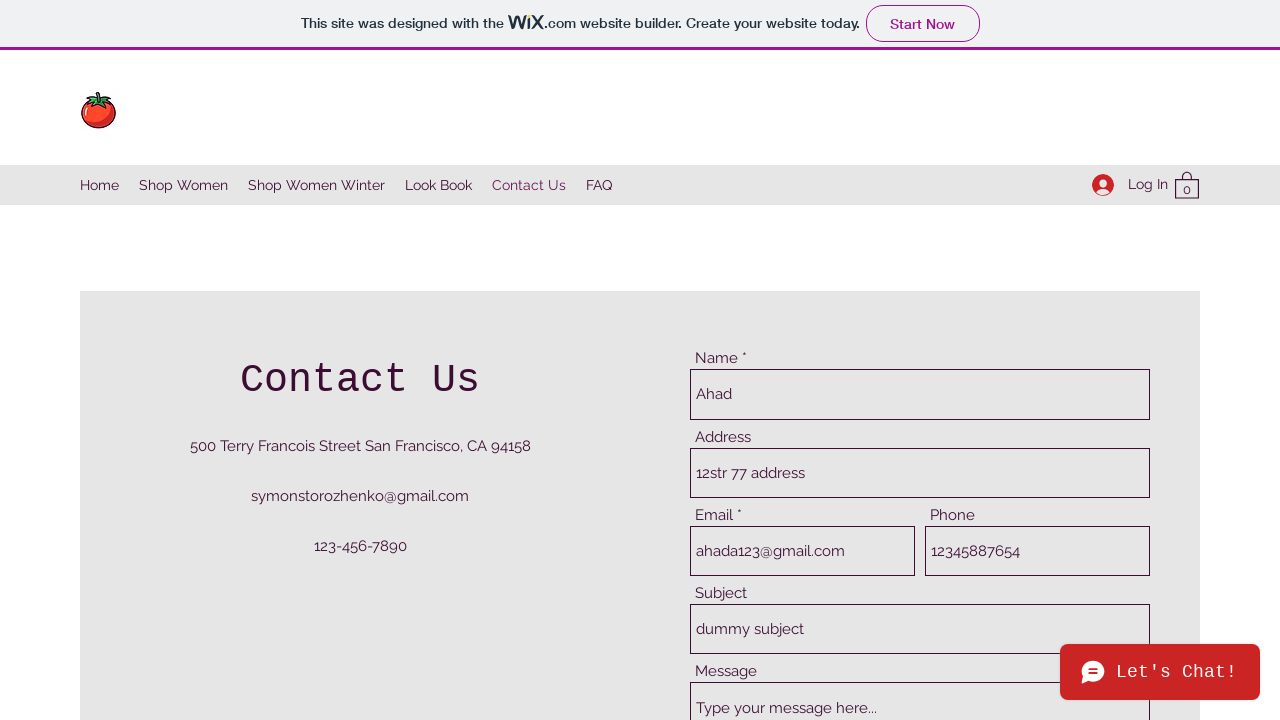

Clicked on message field at (920, 658) on internal:attr=[placeholder="Type your message here..."i]
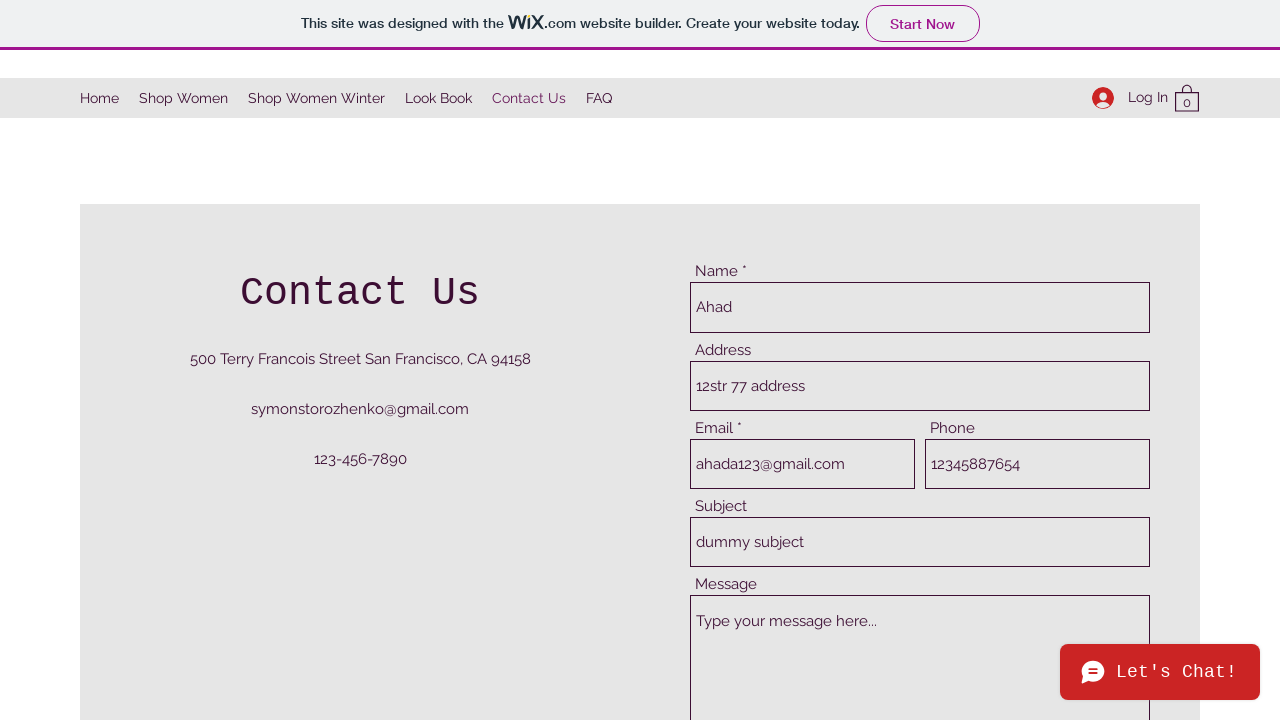

Filled message field with 'here is a message' on internal:attr=[placeholder="Type your message here..."i]
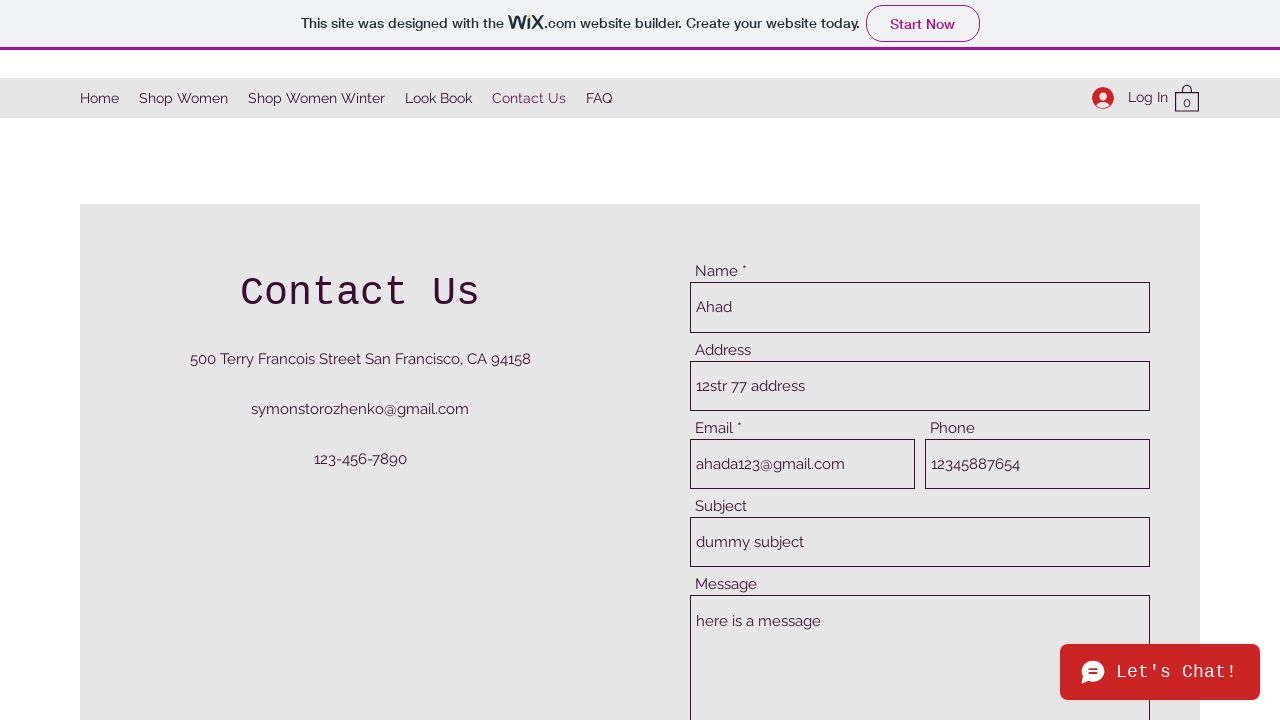

Clicked submit button to submit the contact form at (1079, 360) on internal:testid=[data-testid="buttonElement"s]
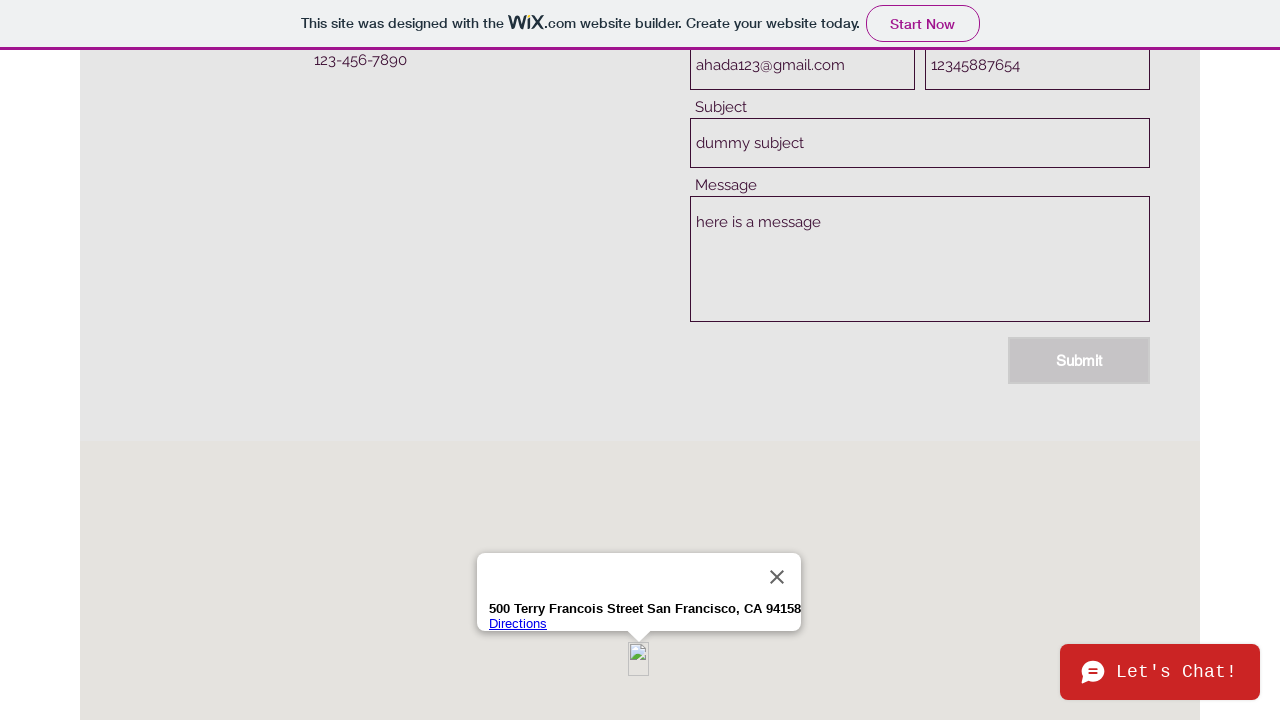

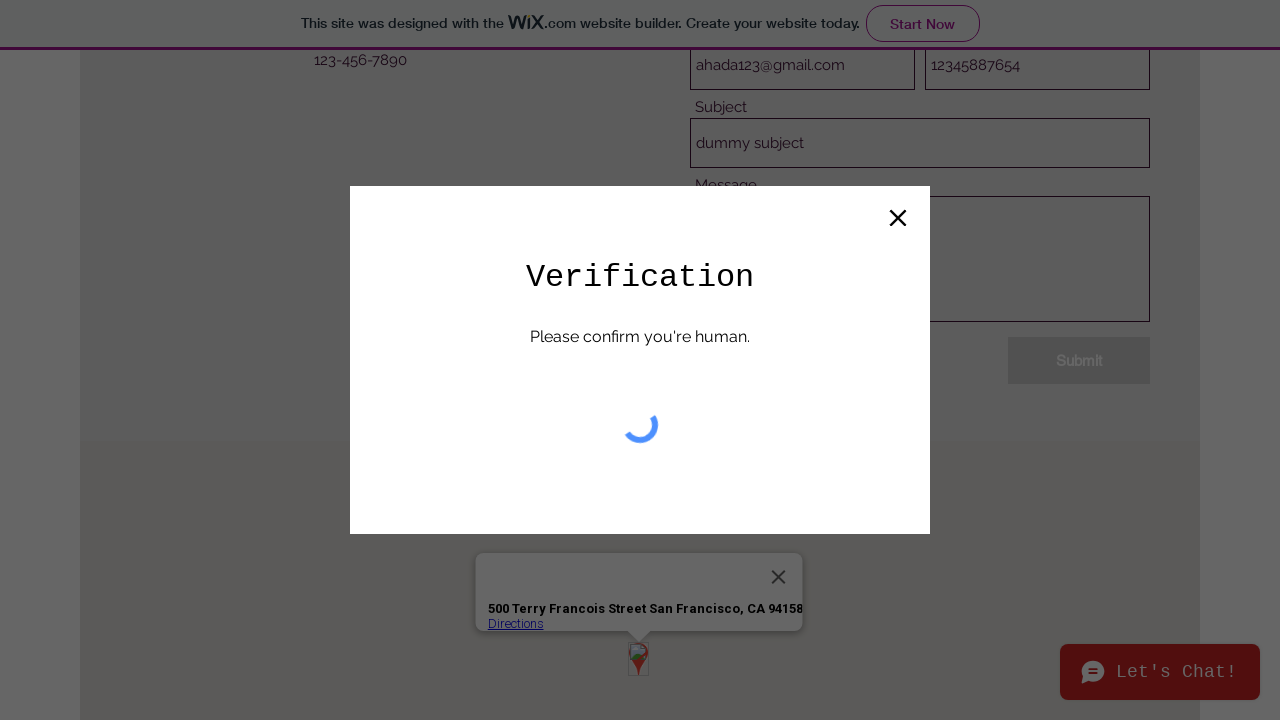